Tests a math puzzle form by extracting a hidden value from an element's attribute, calculating the answer using a logarithmic formula, filling in the result, checking required checkboxes, and submitting the form.

Starting URL: http://suninjuly.github.io/get_attribute.html

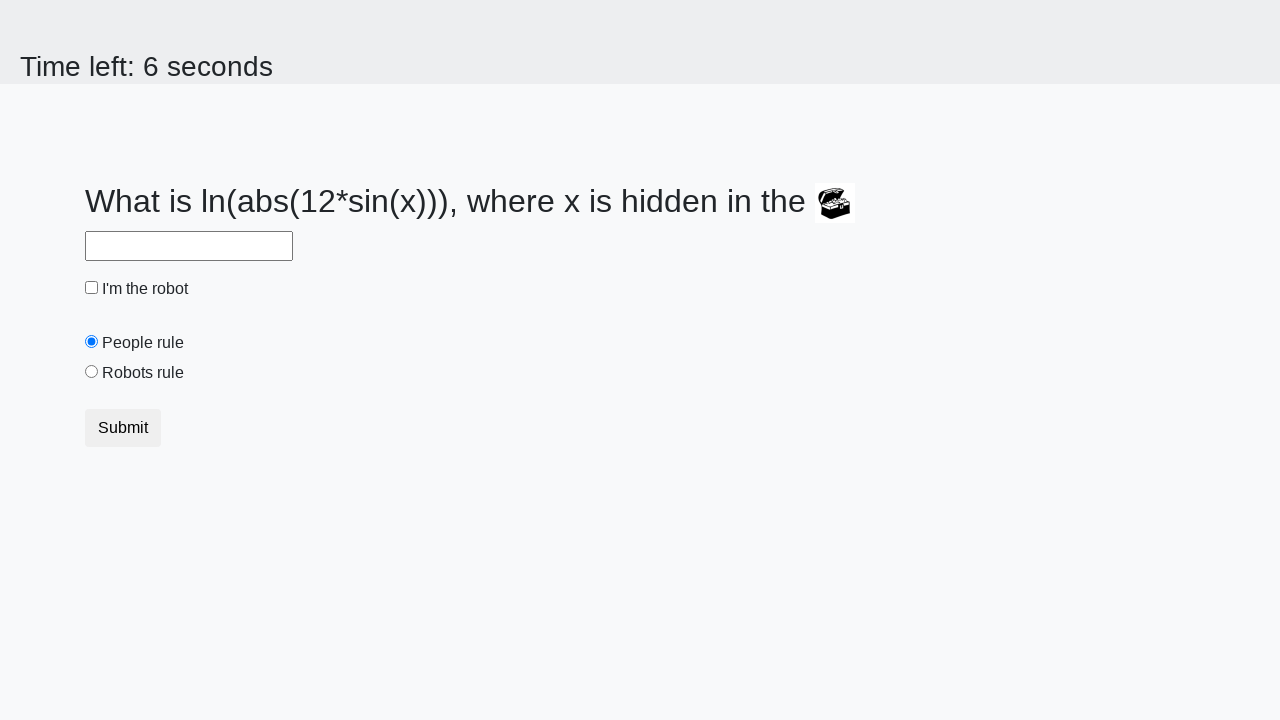

Located the treasure element with hidden value
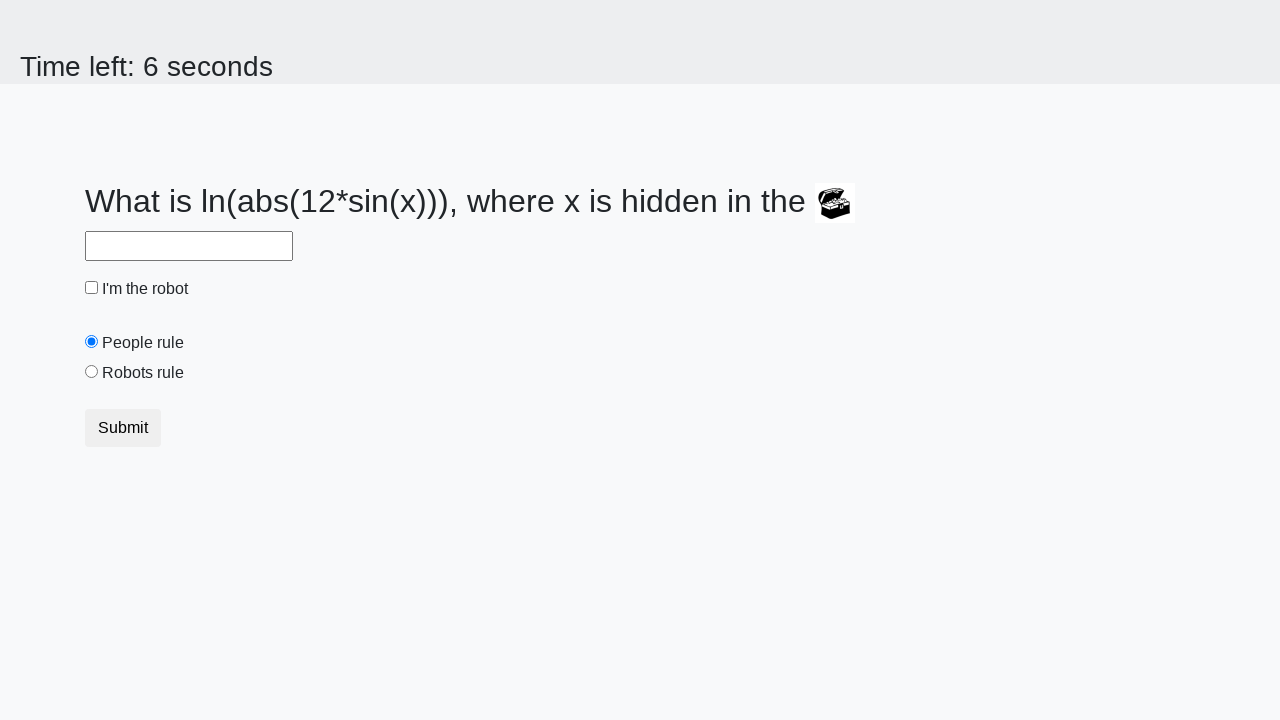

Extracted hidden 'valuex' attribute from treasure element: 731
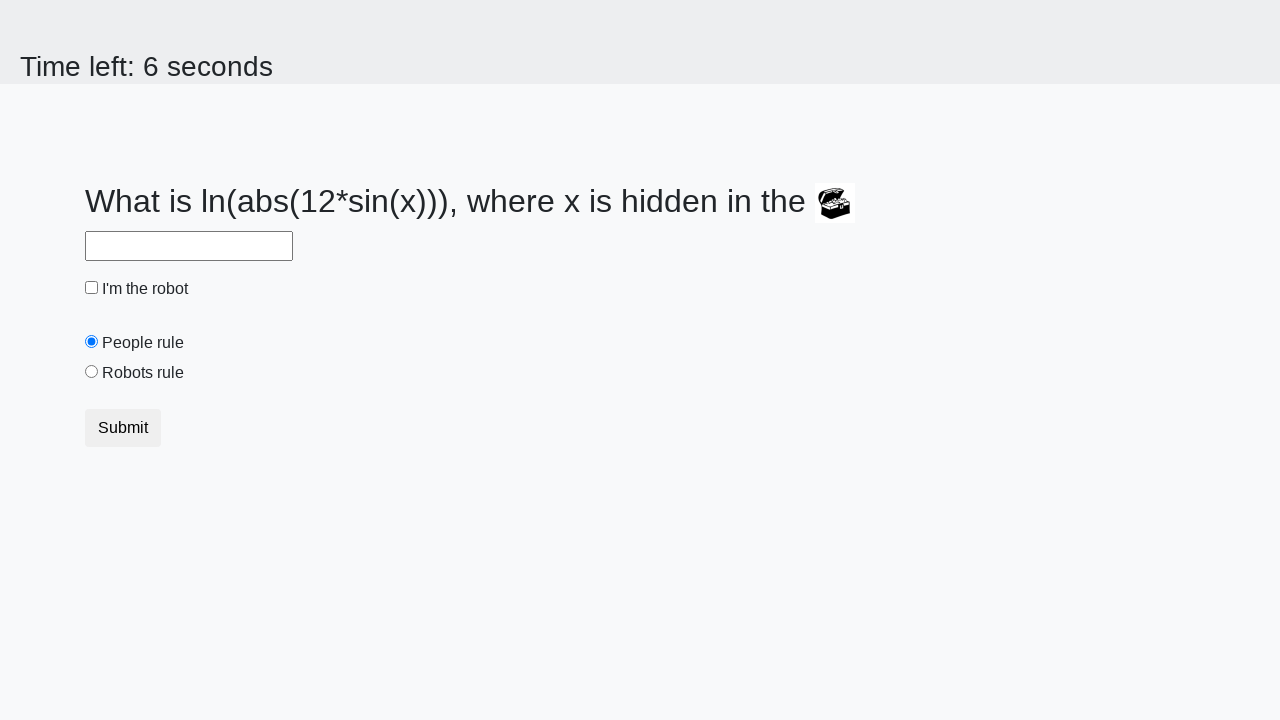

Calculated logarithmic formula result: 2.3065244616346274
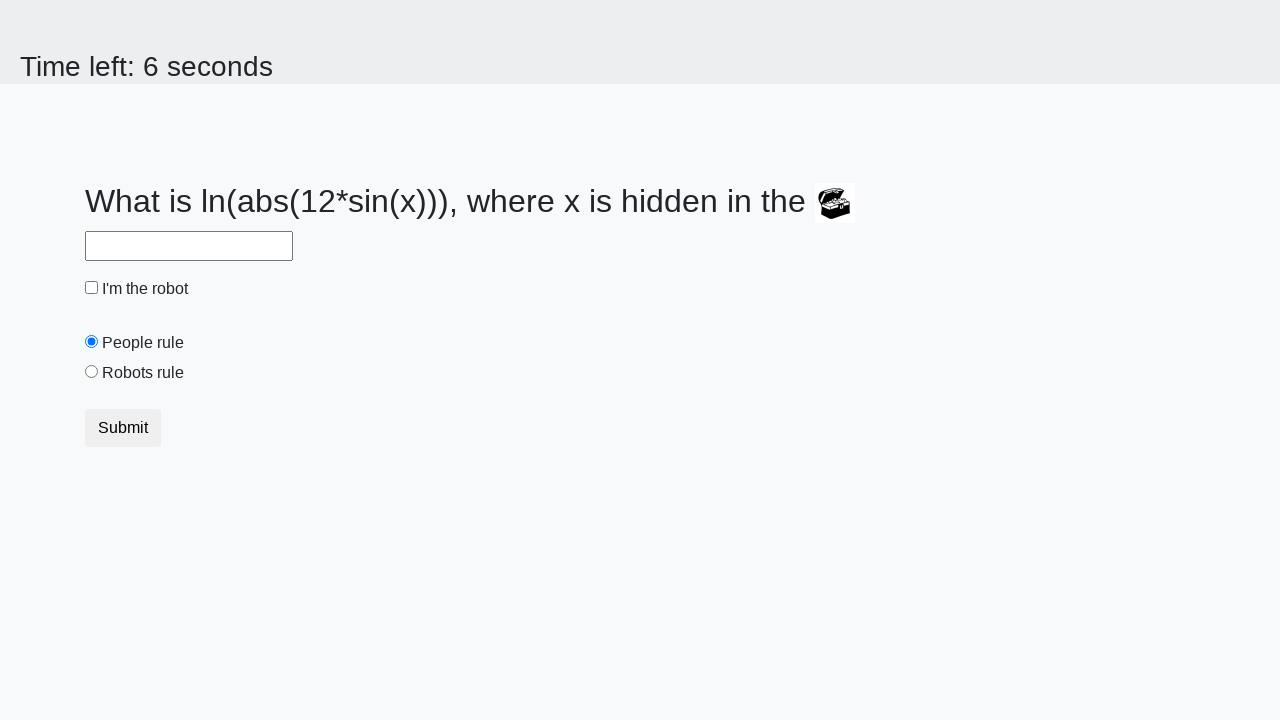

Filled answer field with calculated value on #answer
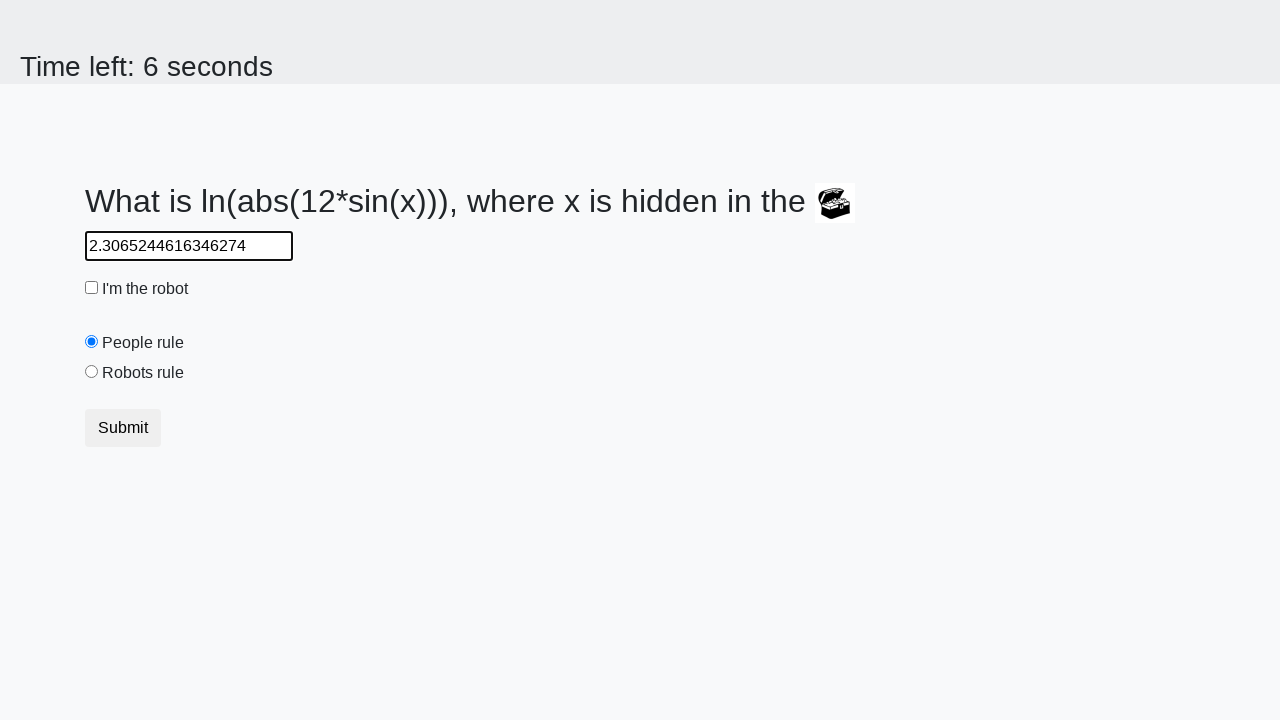

Checked the robot checkbox at (92, 288) on #robotCheckbox
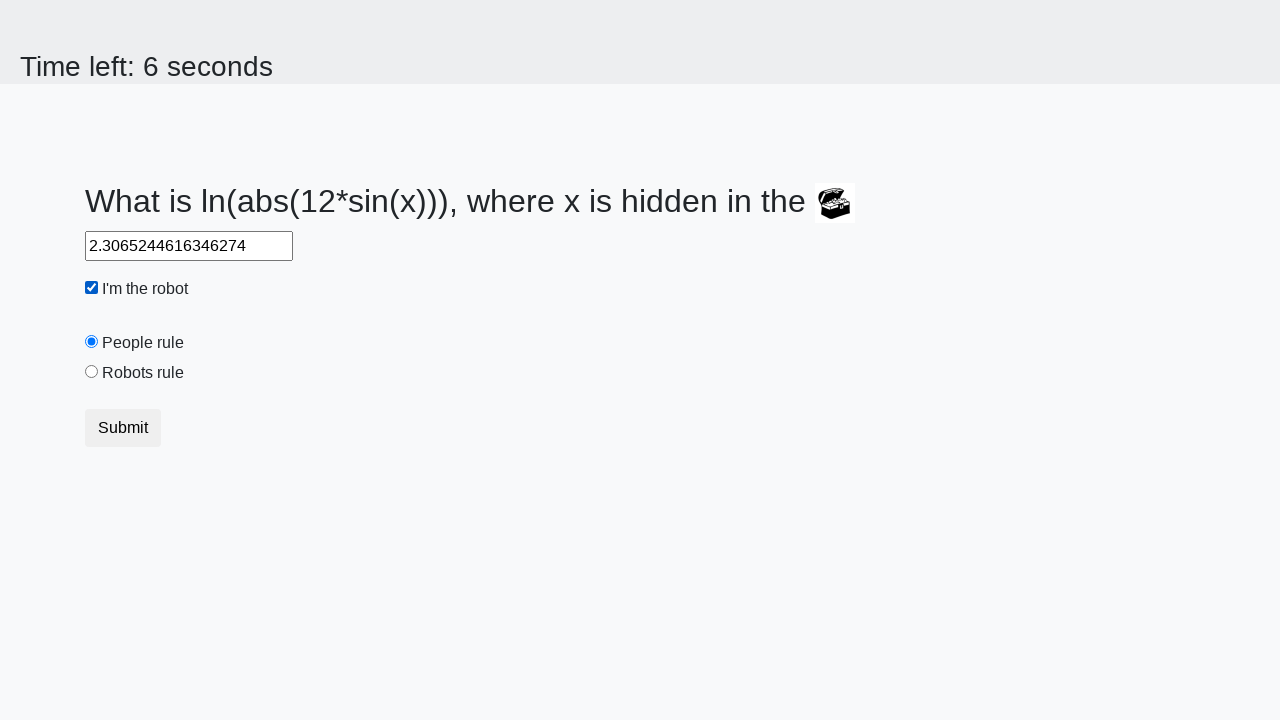

Checked the 'robots rule' checkbox at (92, 372) on #robotsRule
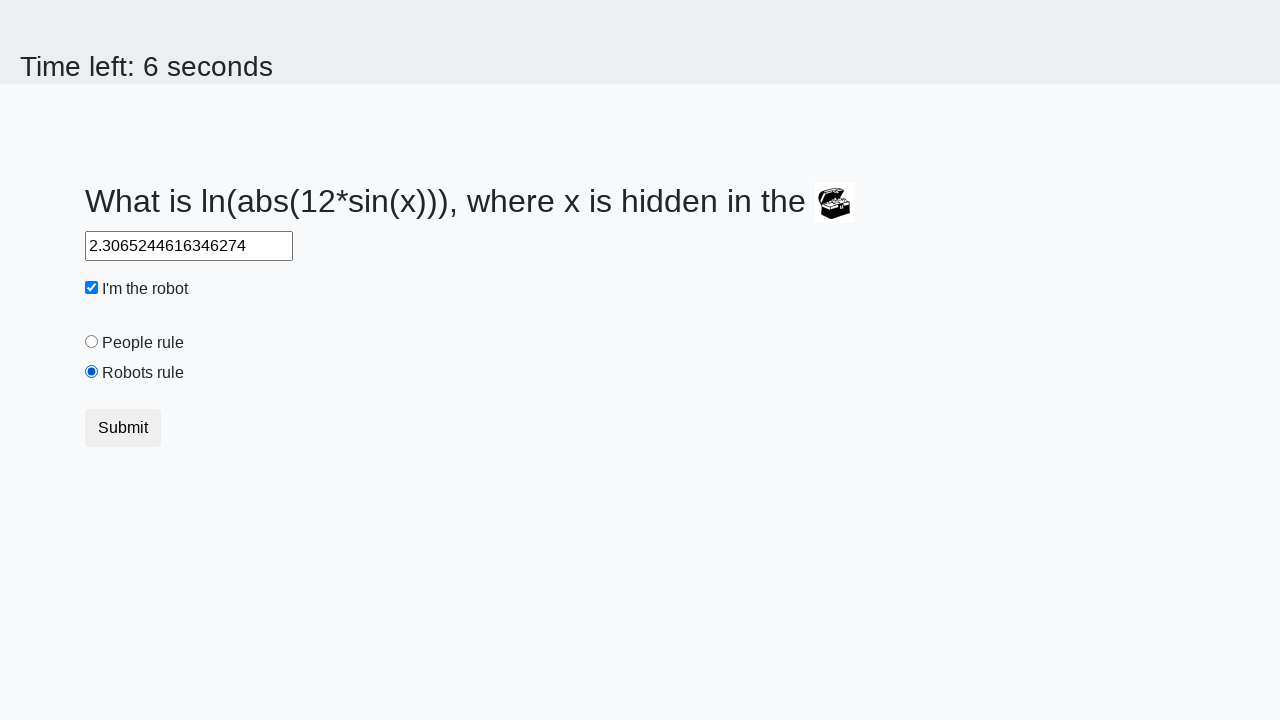

Clicked submit button to submit the form at (123, 428) on button.btn
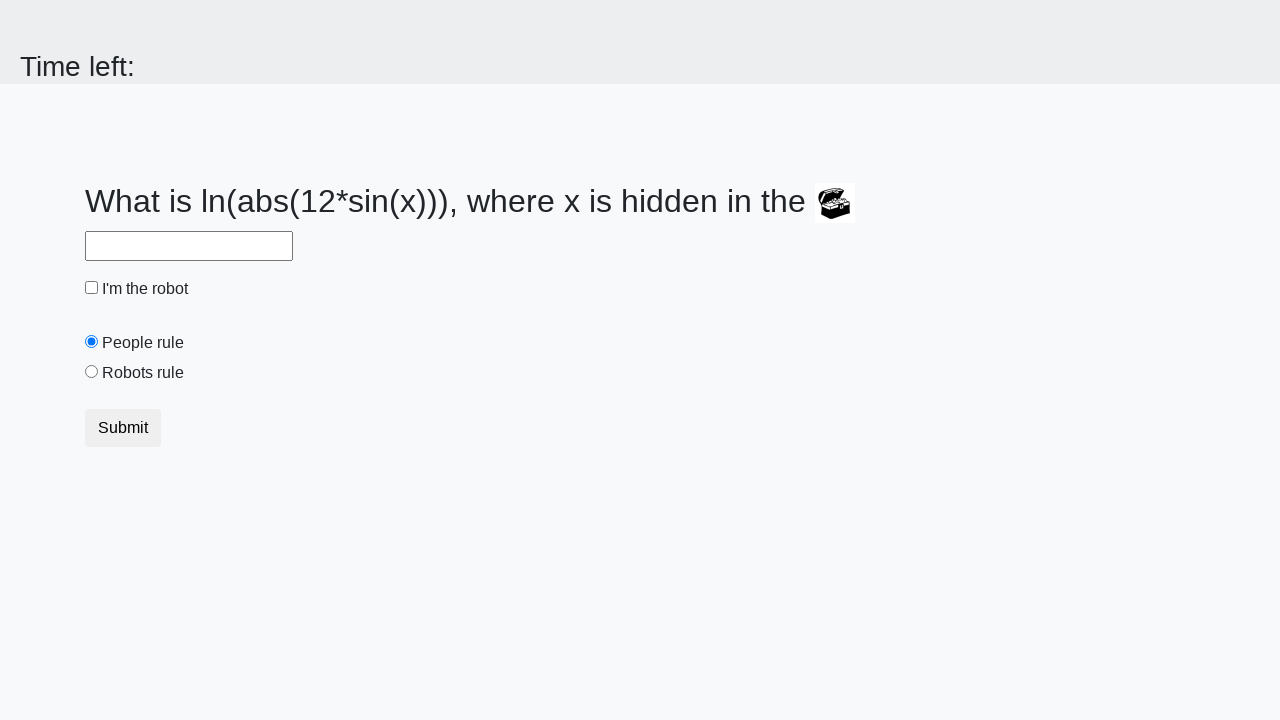

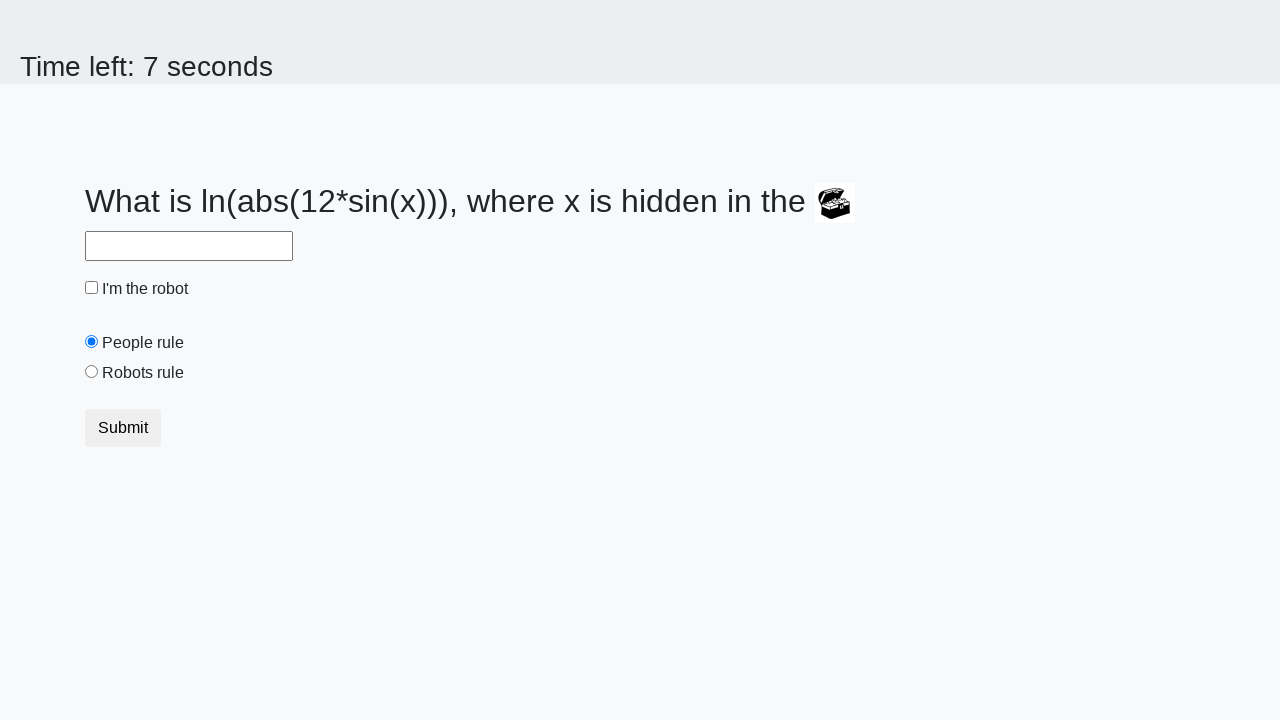